Tests adding multiple todo items to the list and verifies they appear correctly

Starting URL: https://demo.playwright.dev/todomvc

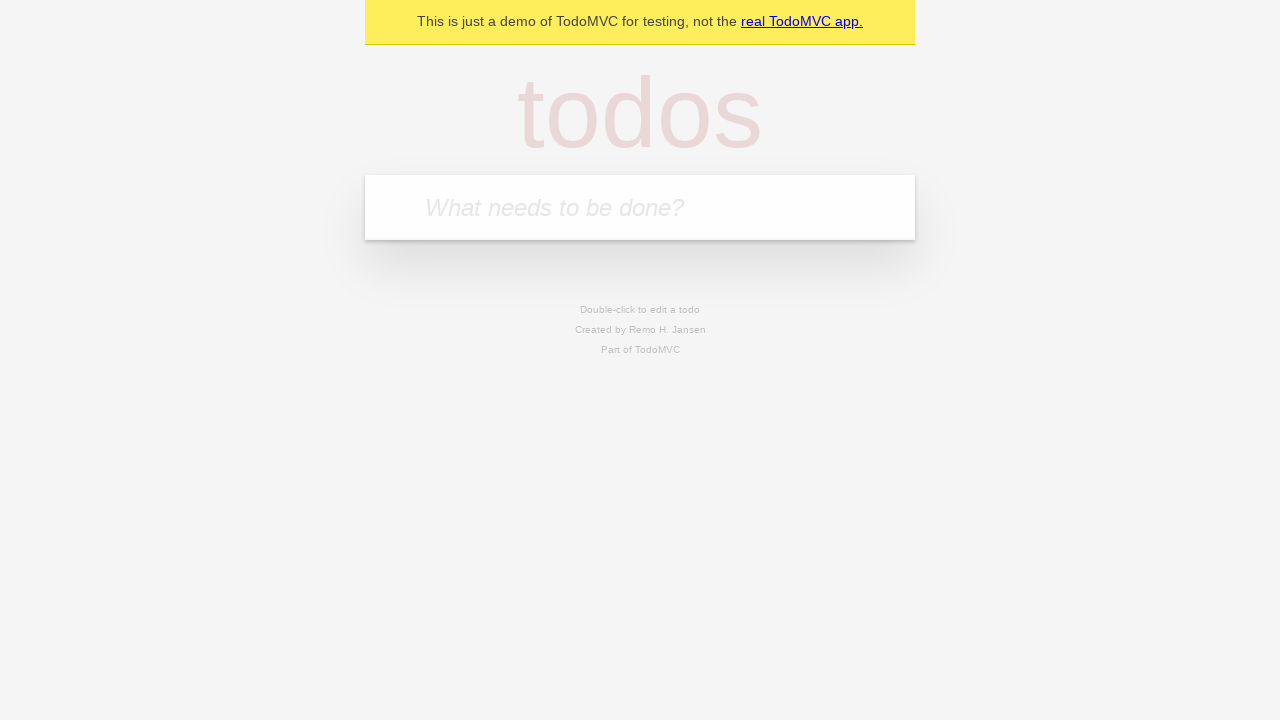

Filled todo input field with 'buy some cheese' on internal:attr=[placeholder="What needs to be done?"i]
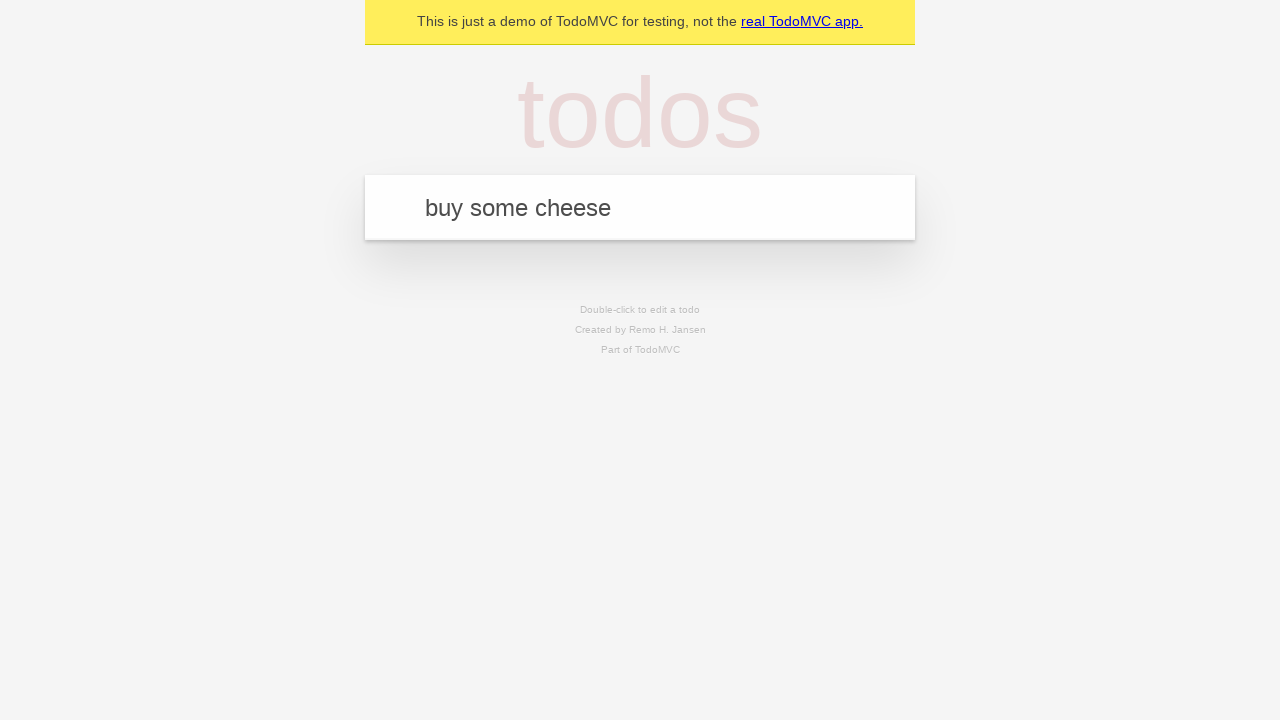

Pressed Enter to create first todo item on internal:attr=[placeholder="What needs to be done?"i]
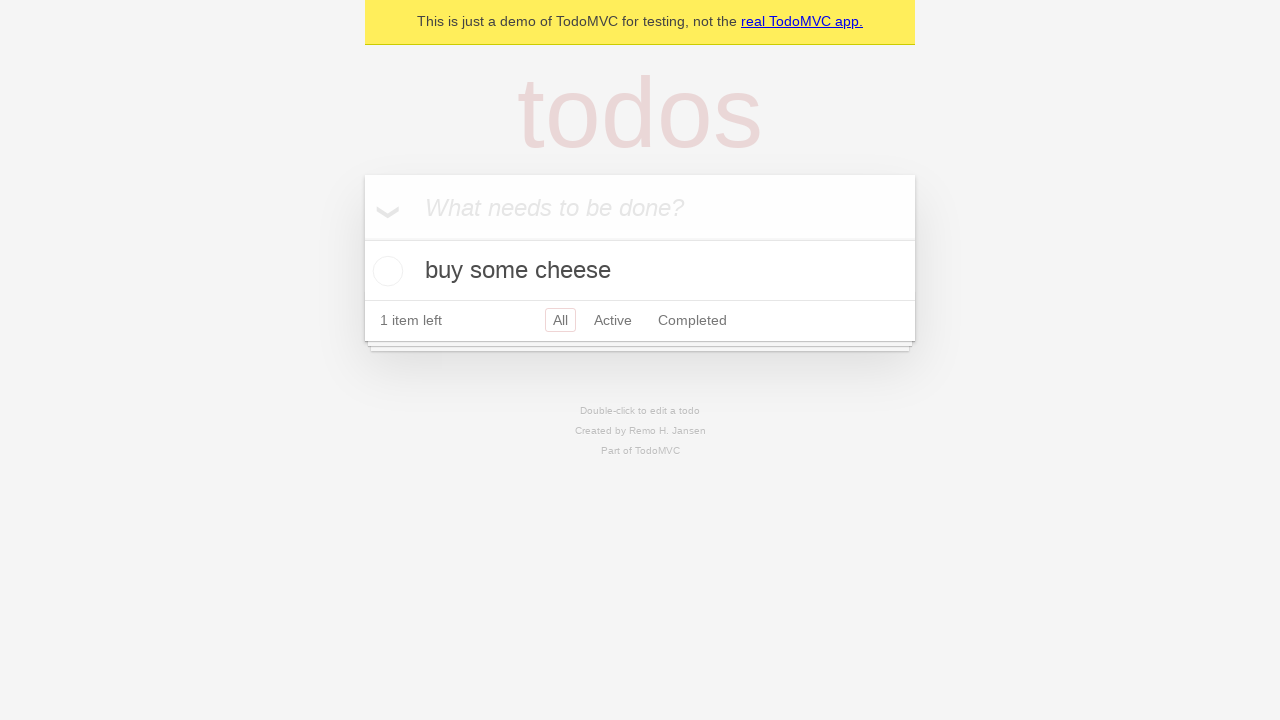

Waited for first todo title to appear
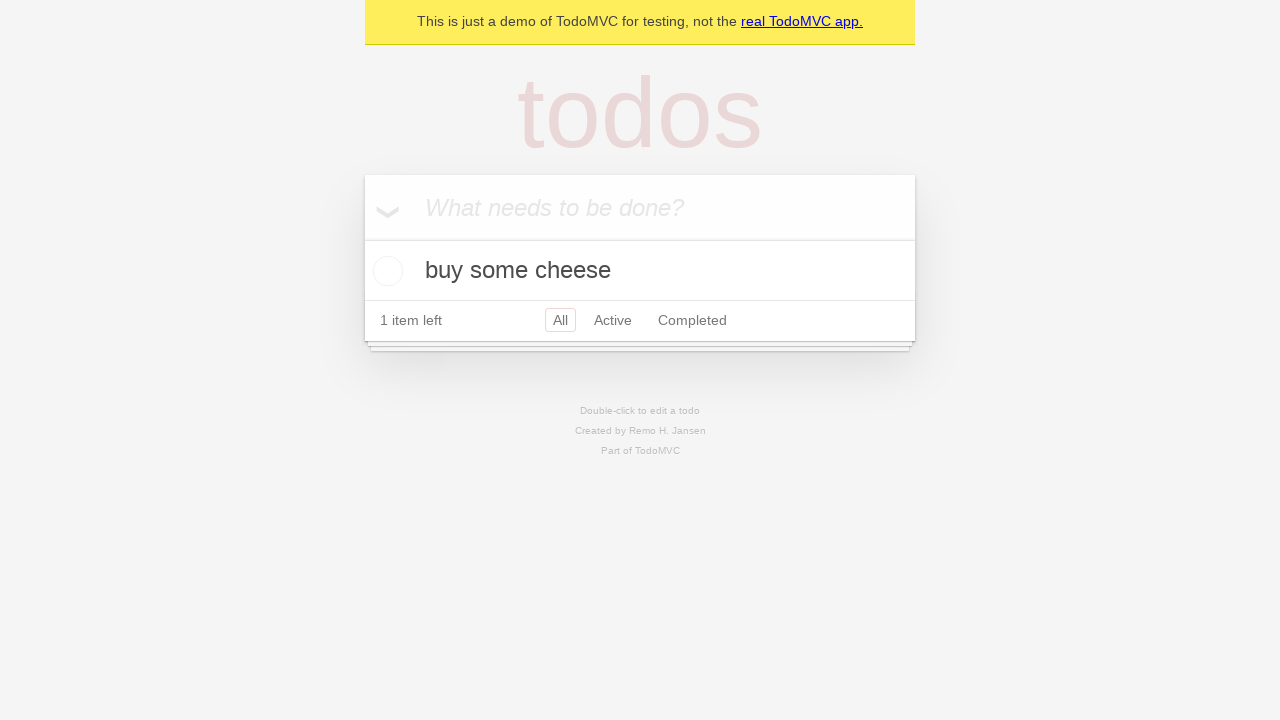

Filled todo input field with 'feed the cat' on internal:attr=[placeholder="What needs to be done?"i]
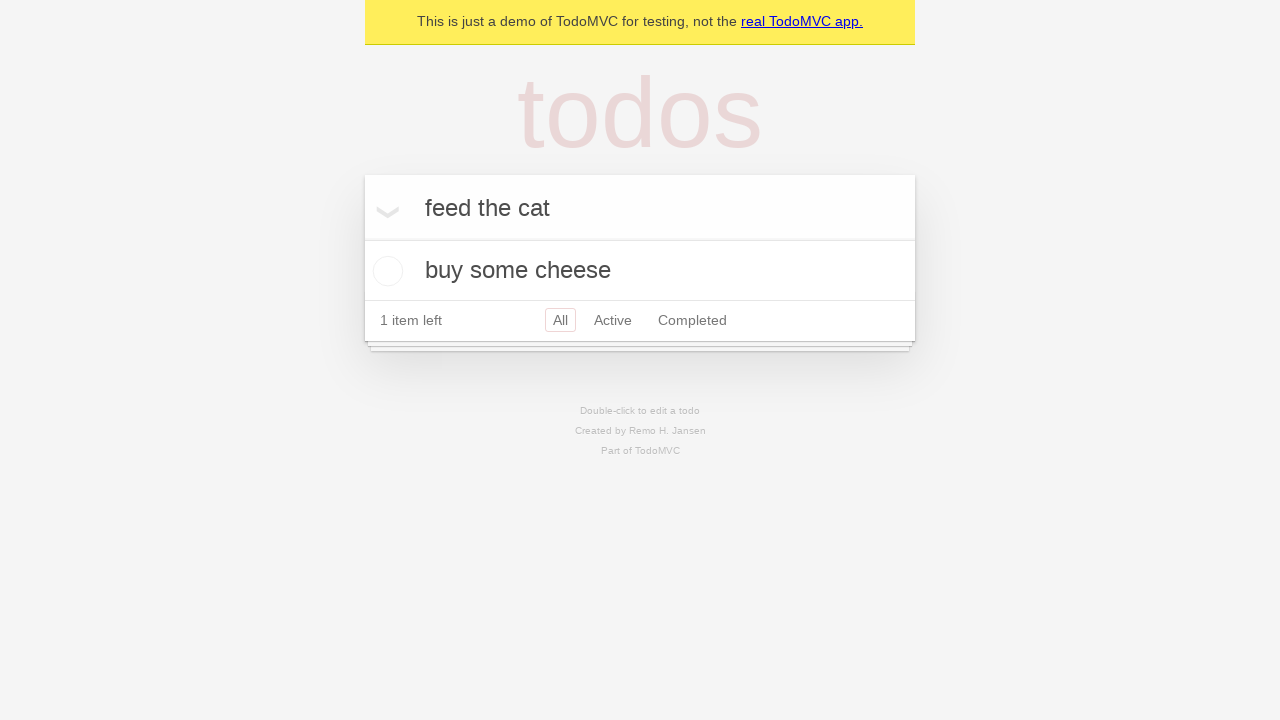

Pressed Enter to create second todo item on internal:attr=[placeholder="What needs to be done?"i]
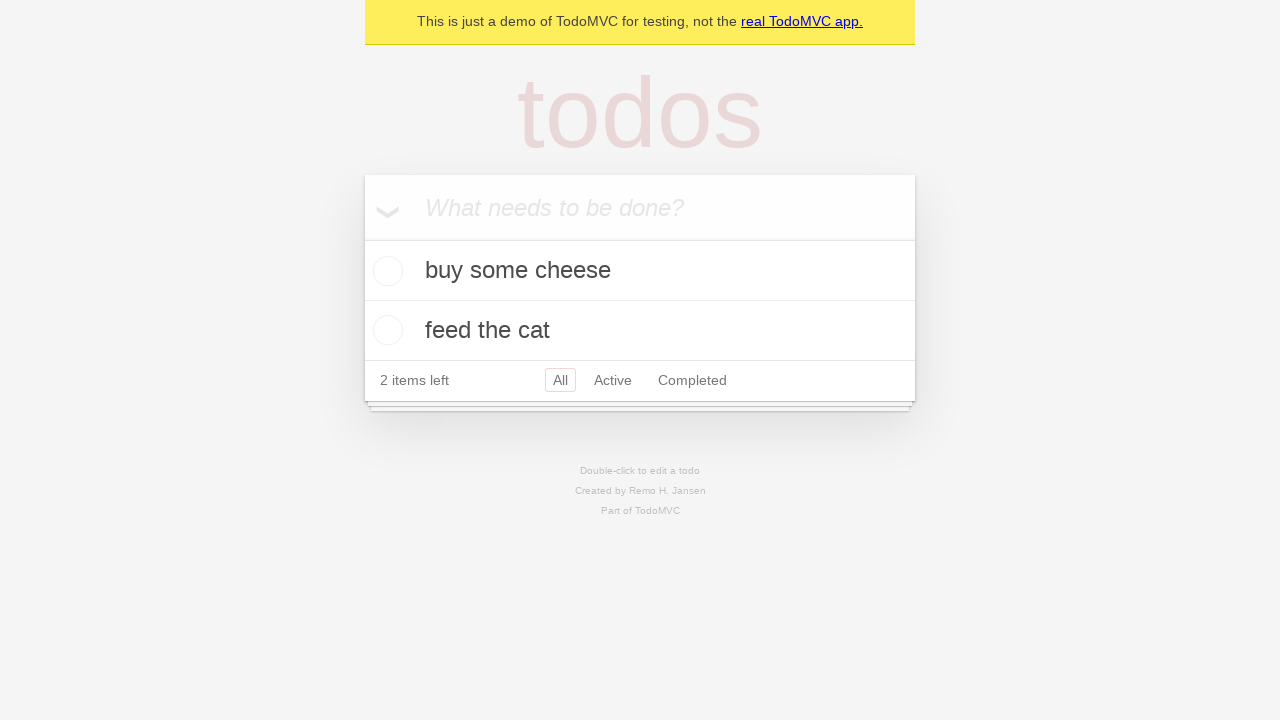

Waited for todo titles to appear (verifying both todos are displayed)
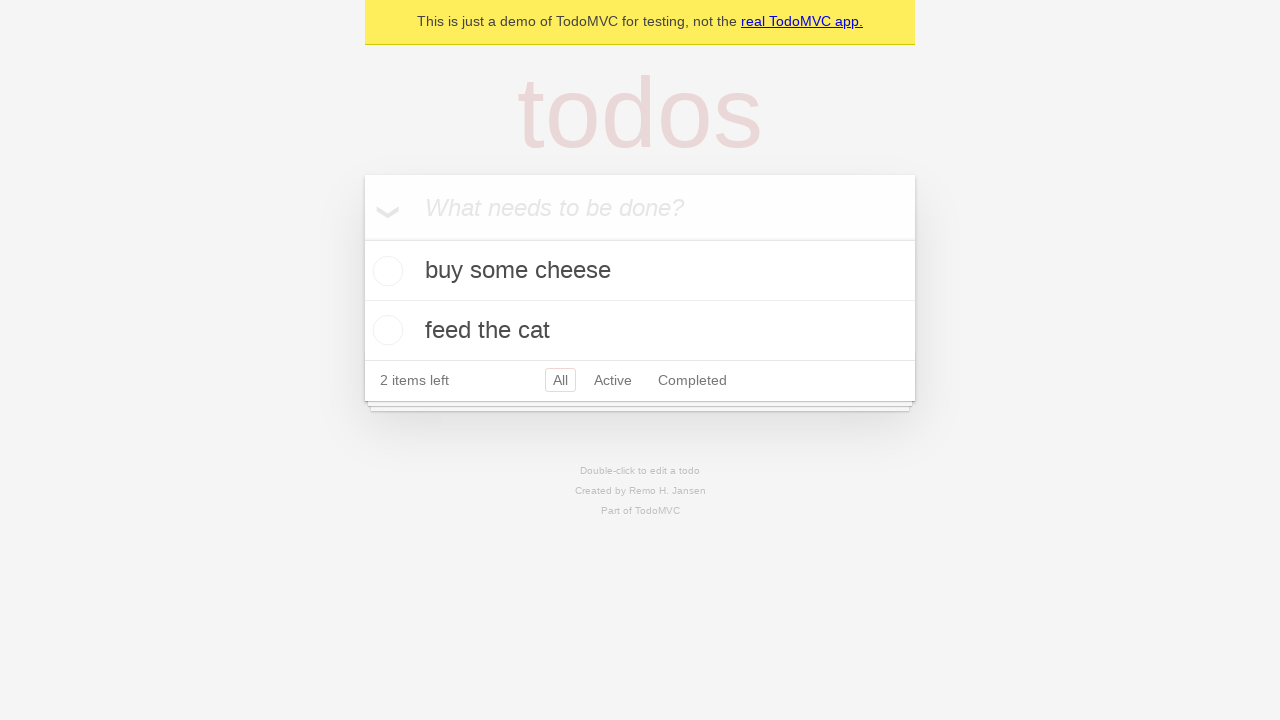

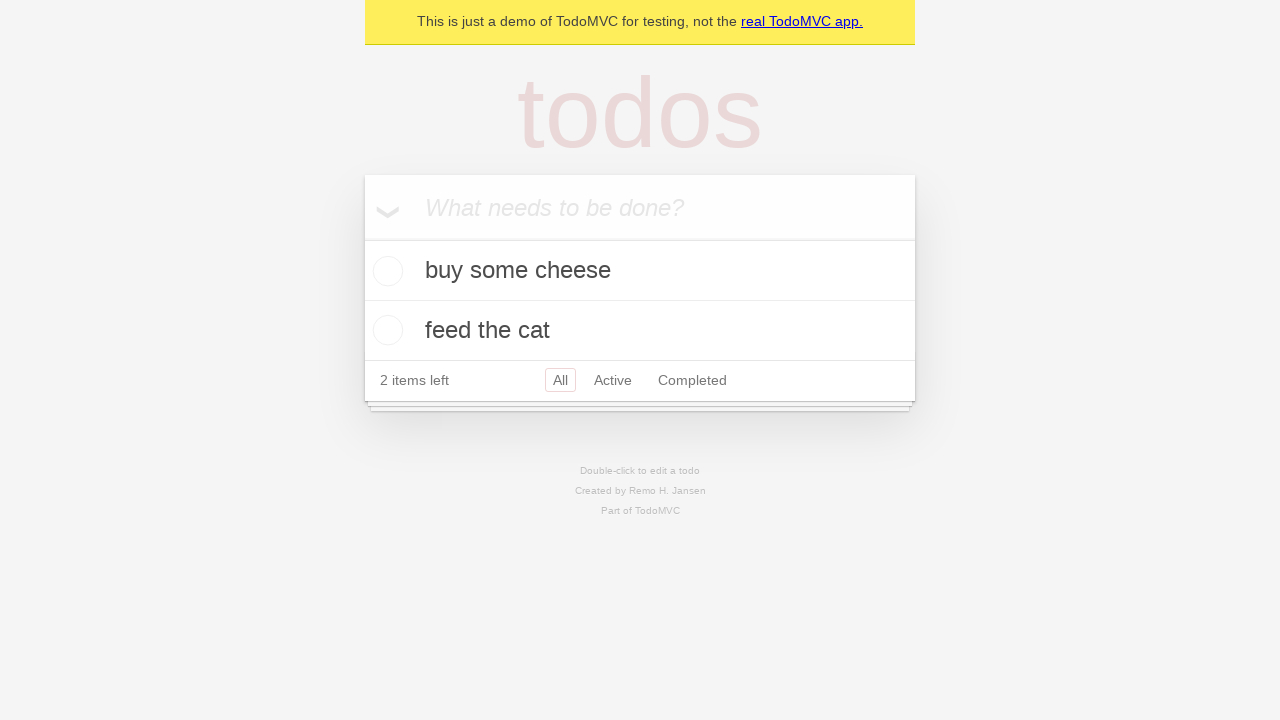